Navigates to GoDaddy website and verifies the page loads by checking the title and URL

Starting URL: https://www.godaddy.com/

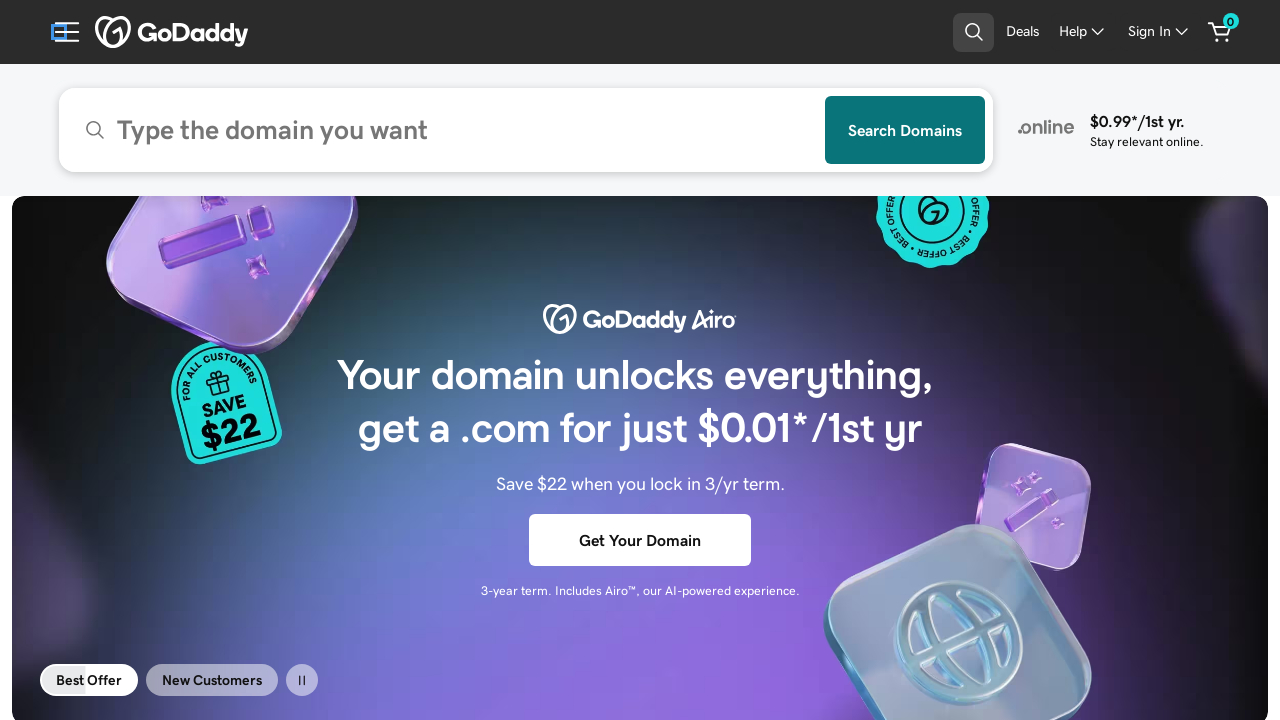

Retrieved page title
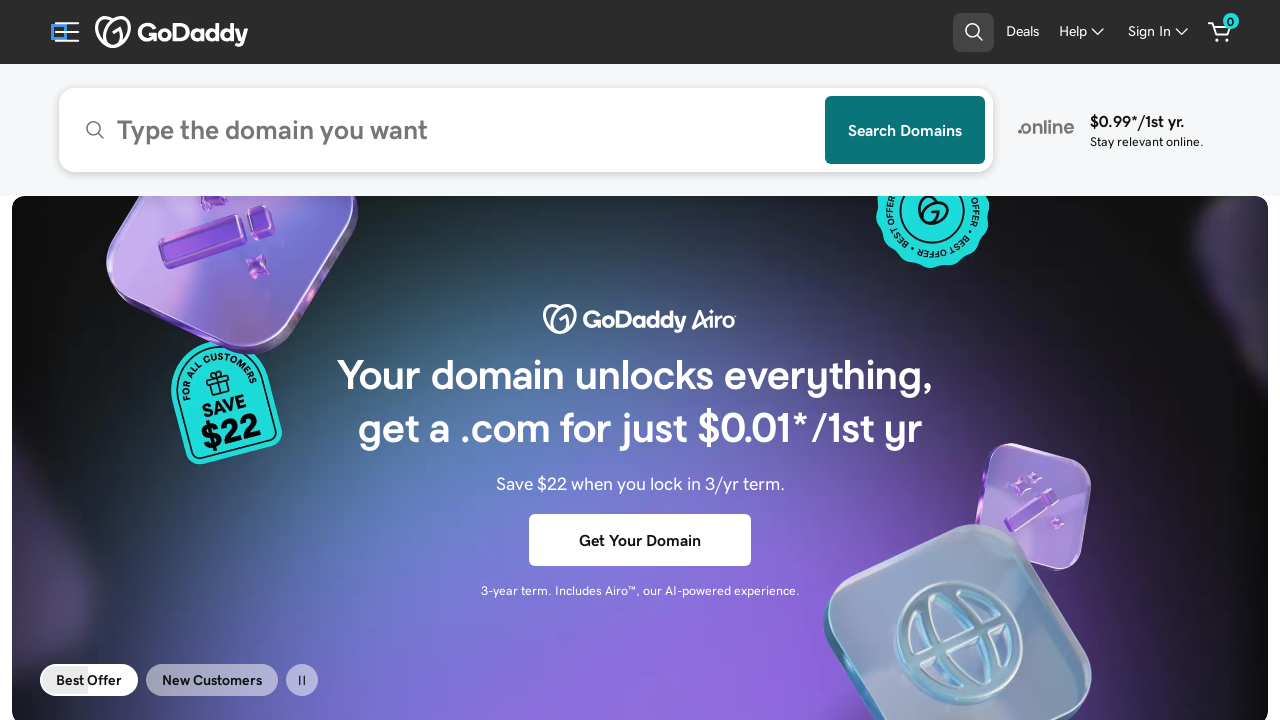

Retrieved current URL
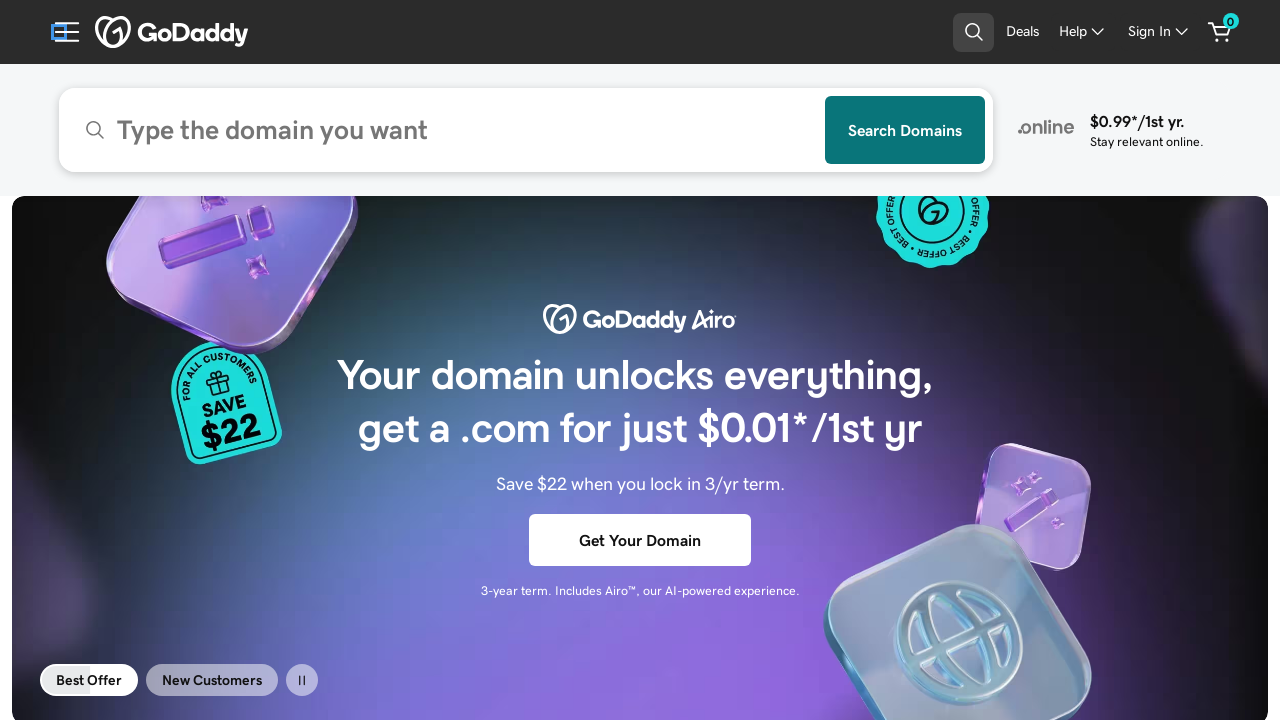

Verified URL contains 'godaddy.com'
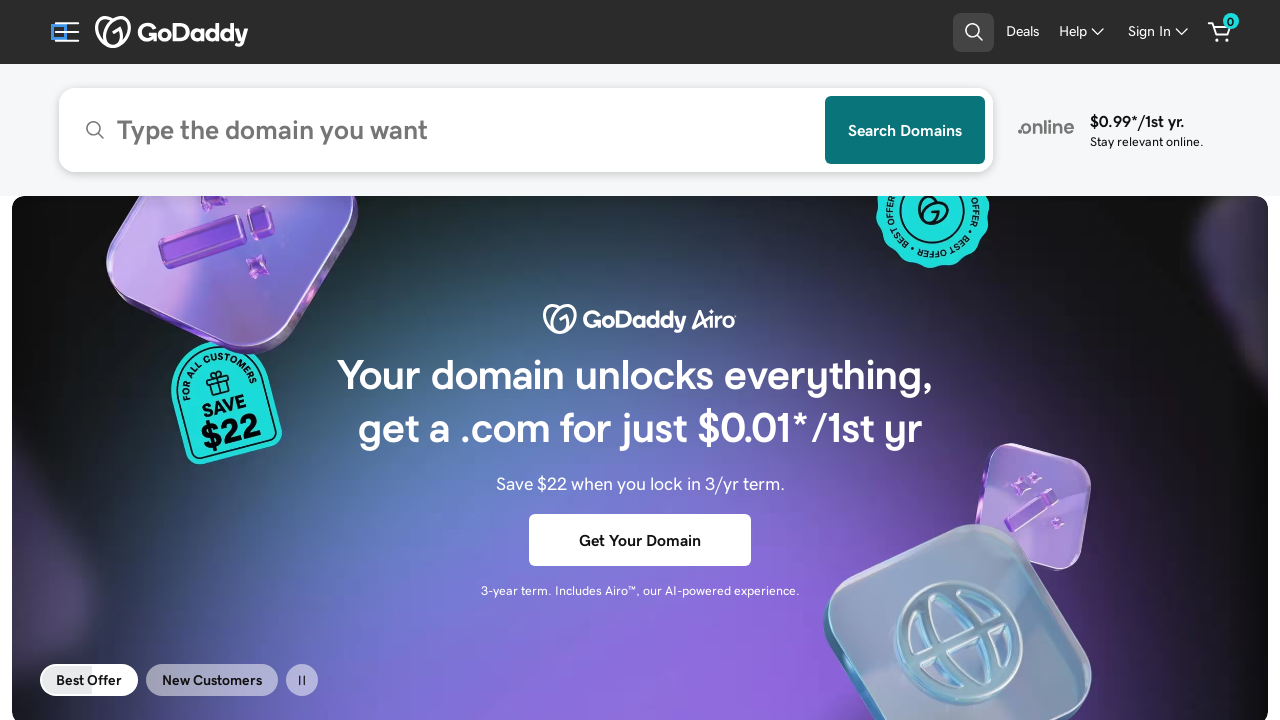

Retrieved page content
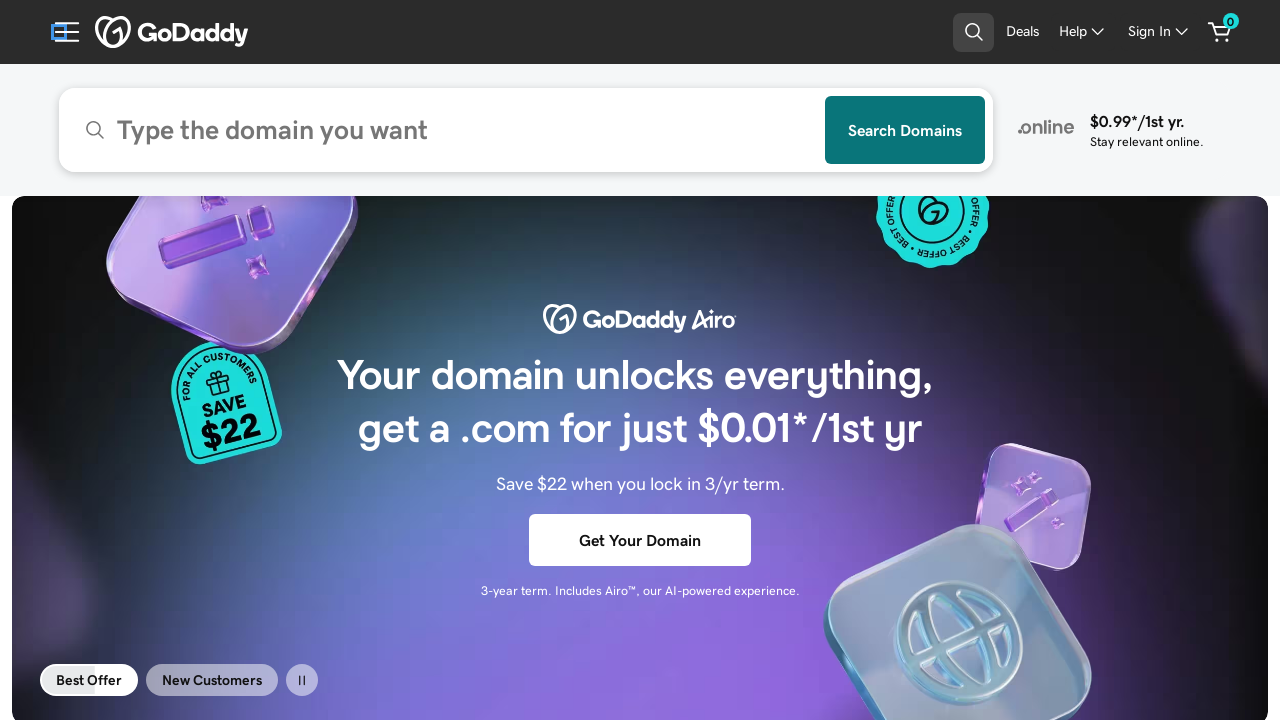

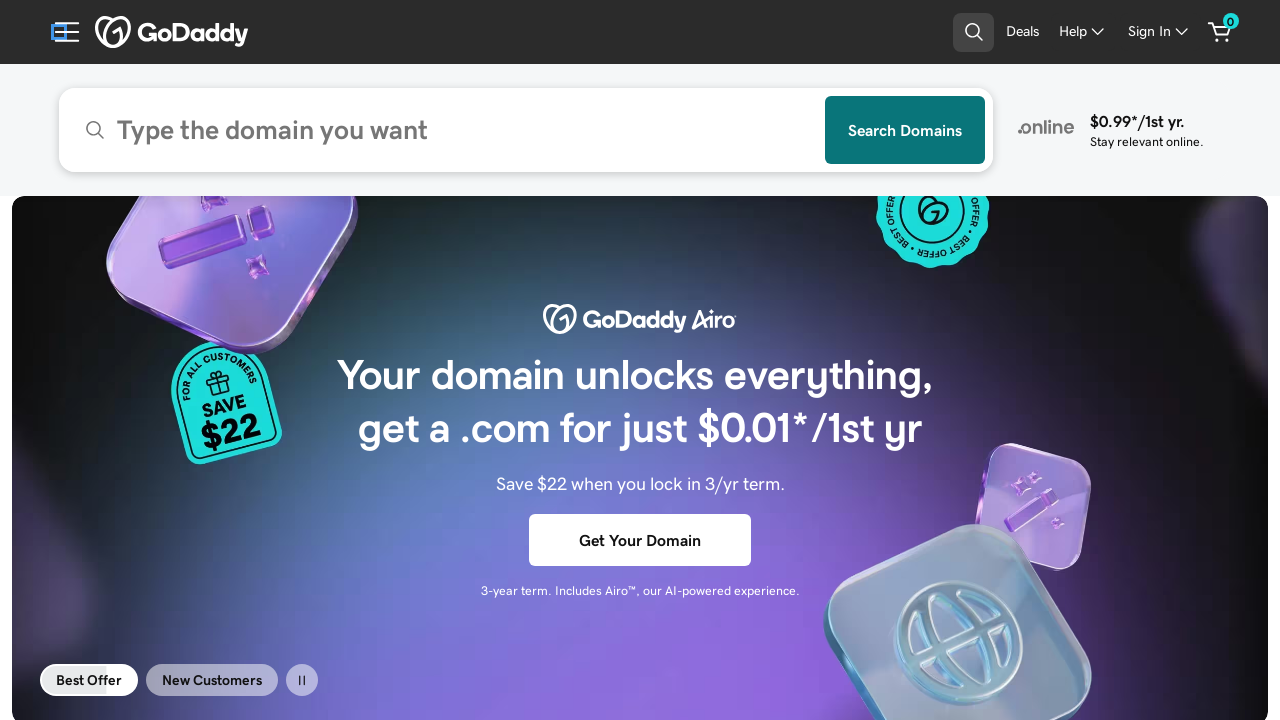